Navigates to ABV.bg homepage and verifies that an astrology content element is present on the page

Starting URL: https://www.abv.bg/

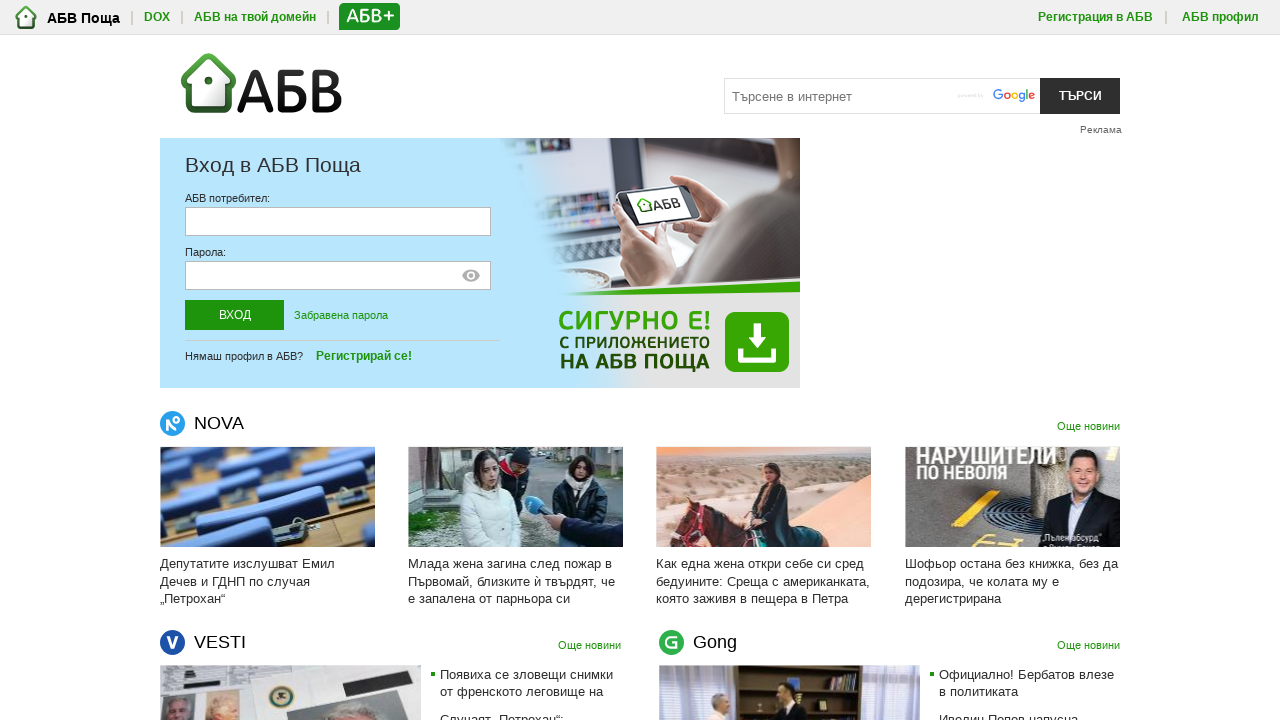

Navigated to ABV.bg homepage
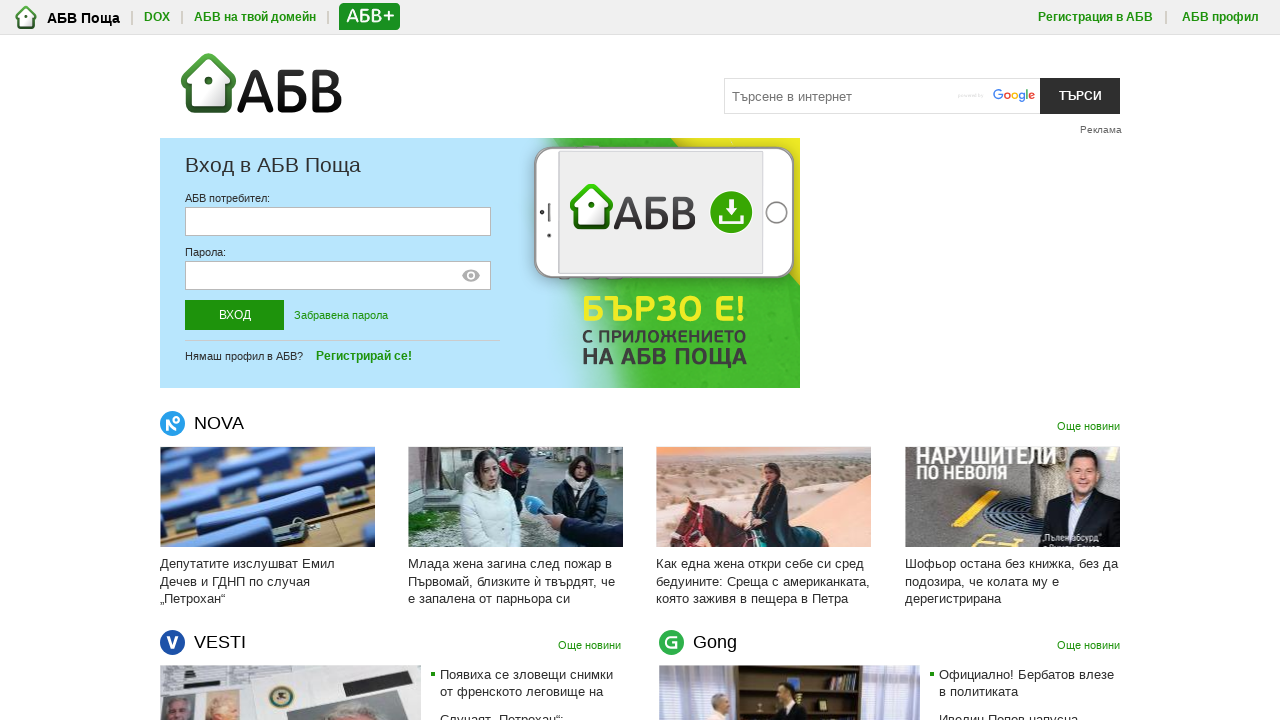

Astrology content element found on the page
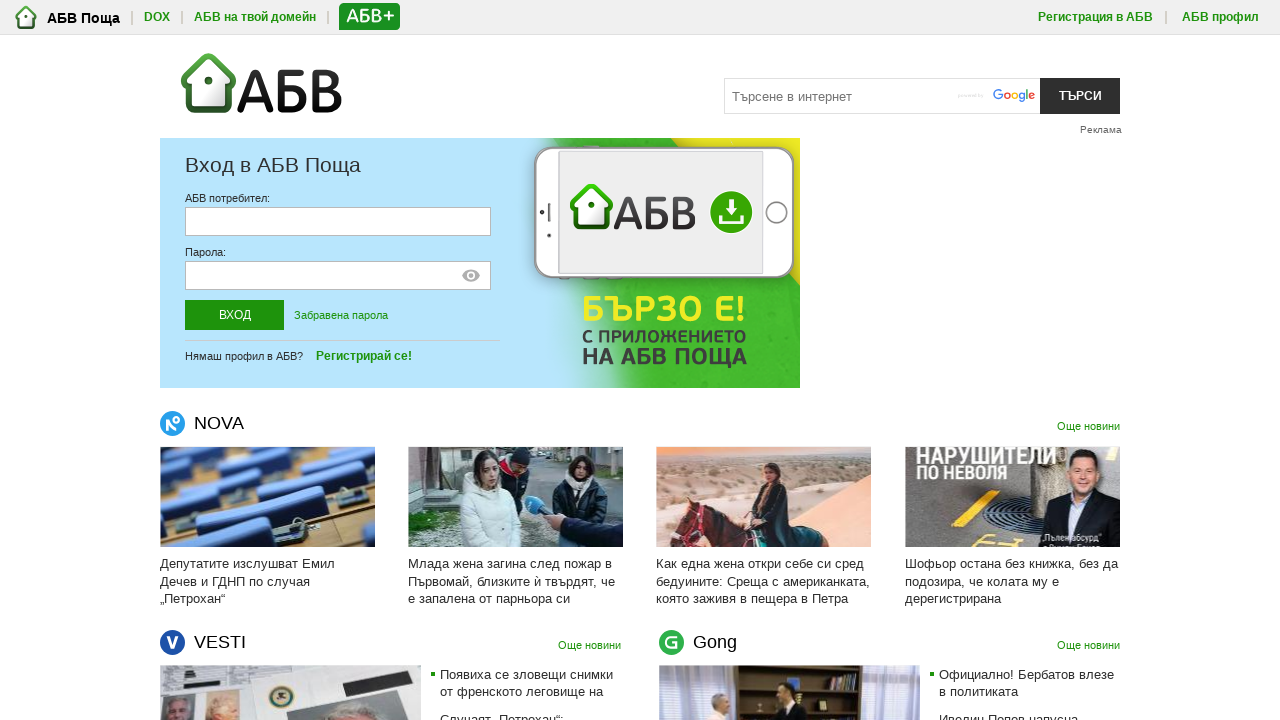

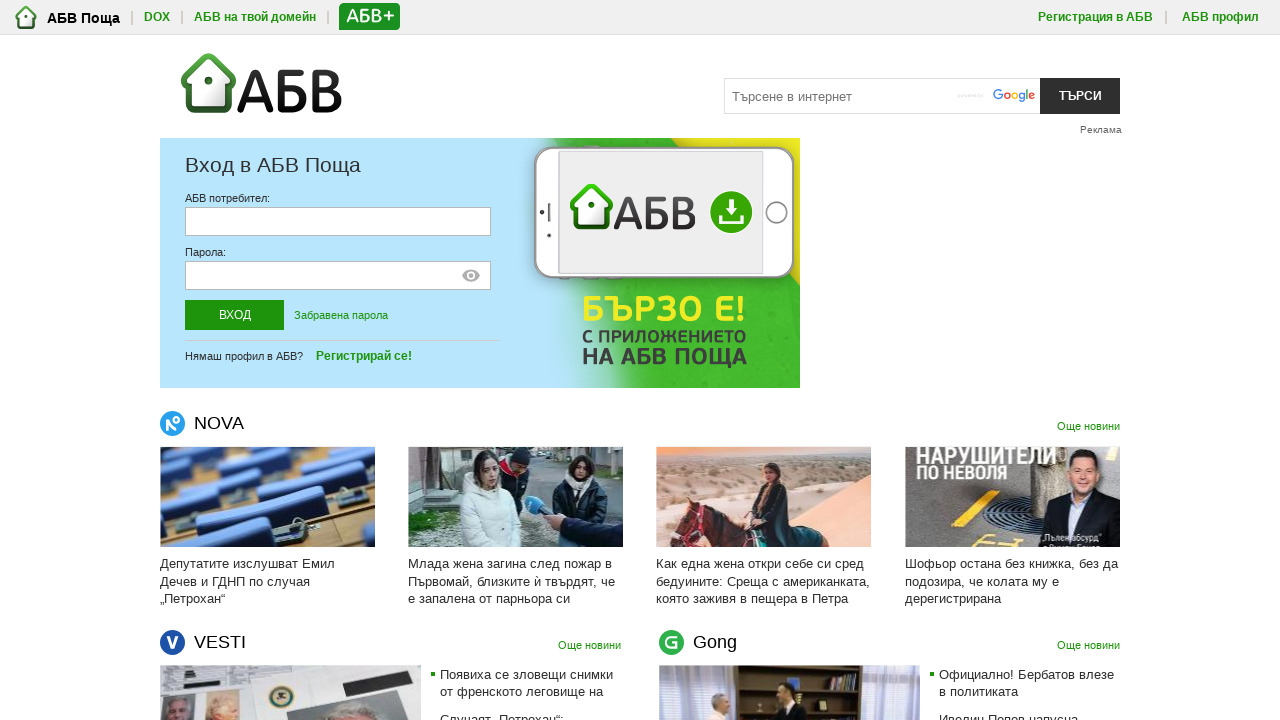